Tests table sorting functionality by clicking on a column header and verifying that the column data is properly sorted

Starting URL: https://rahulshettyacademy.com/seleniumPractise/#/offers

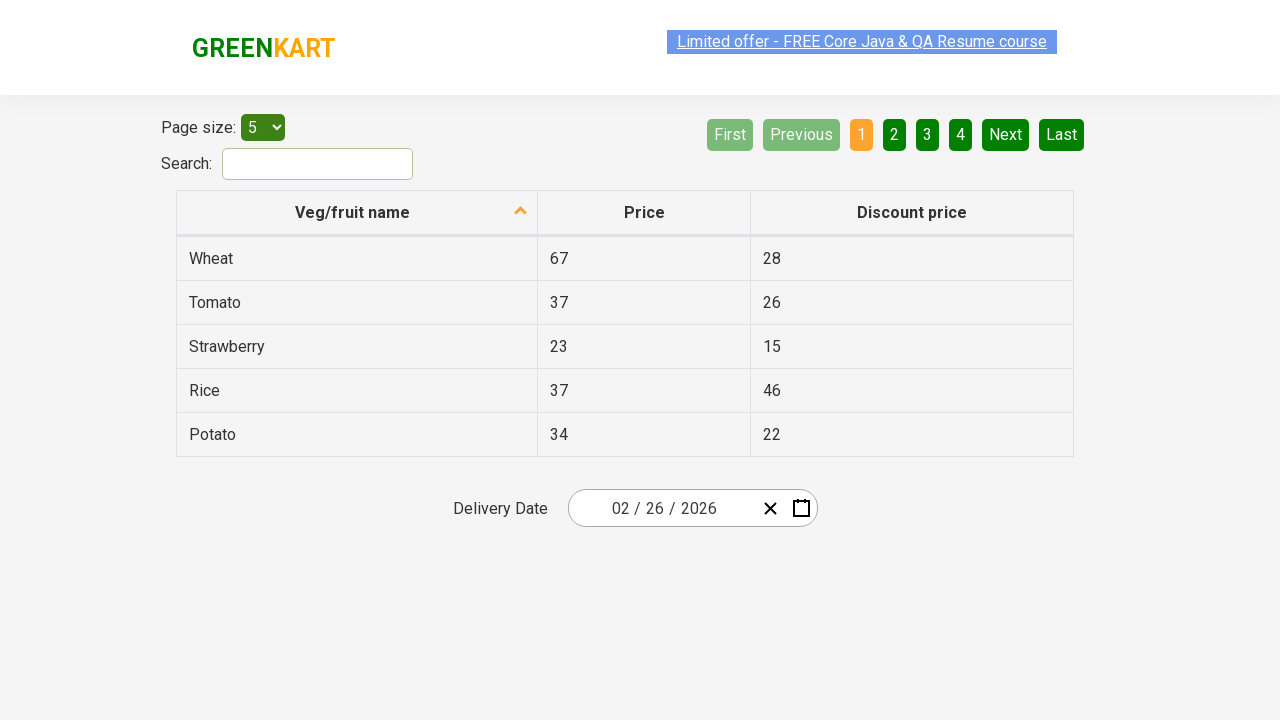

Navigated to web table sorting practice page
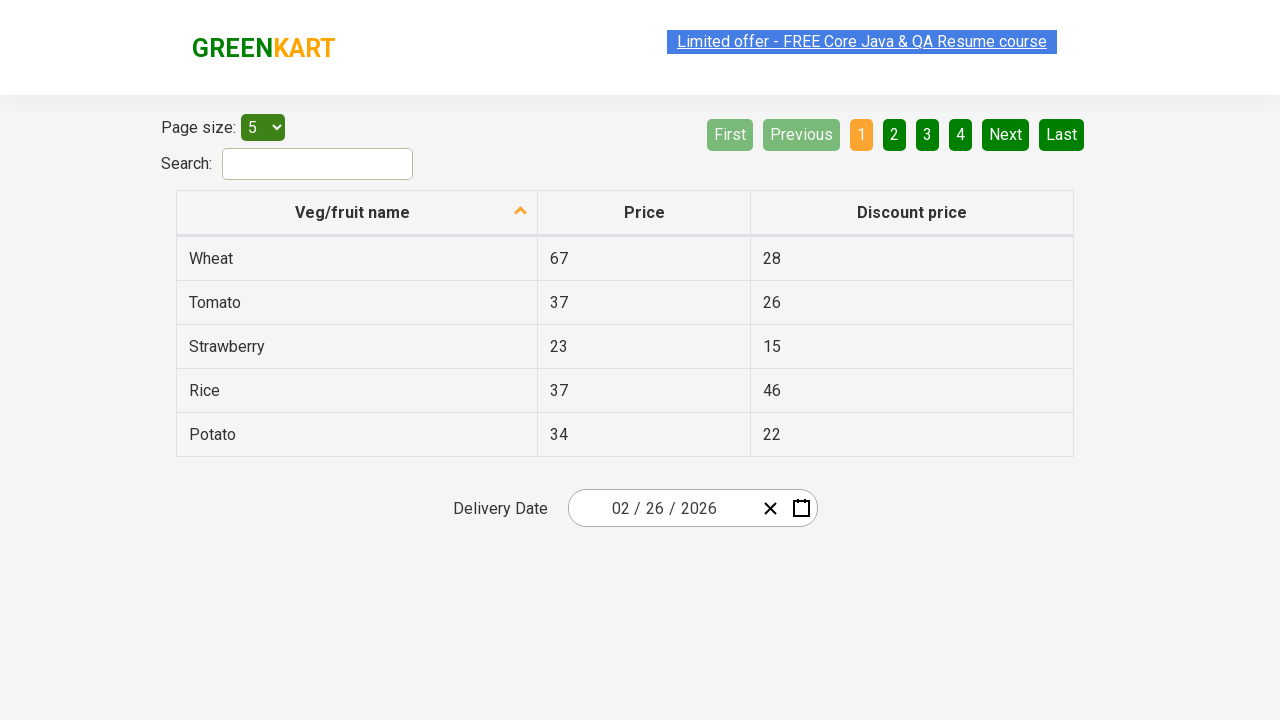

Clicked on first column header to sort table at (357, 213) on xpath=//tr/th[1]
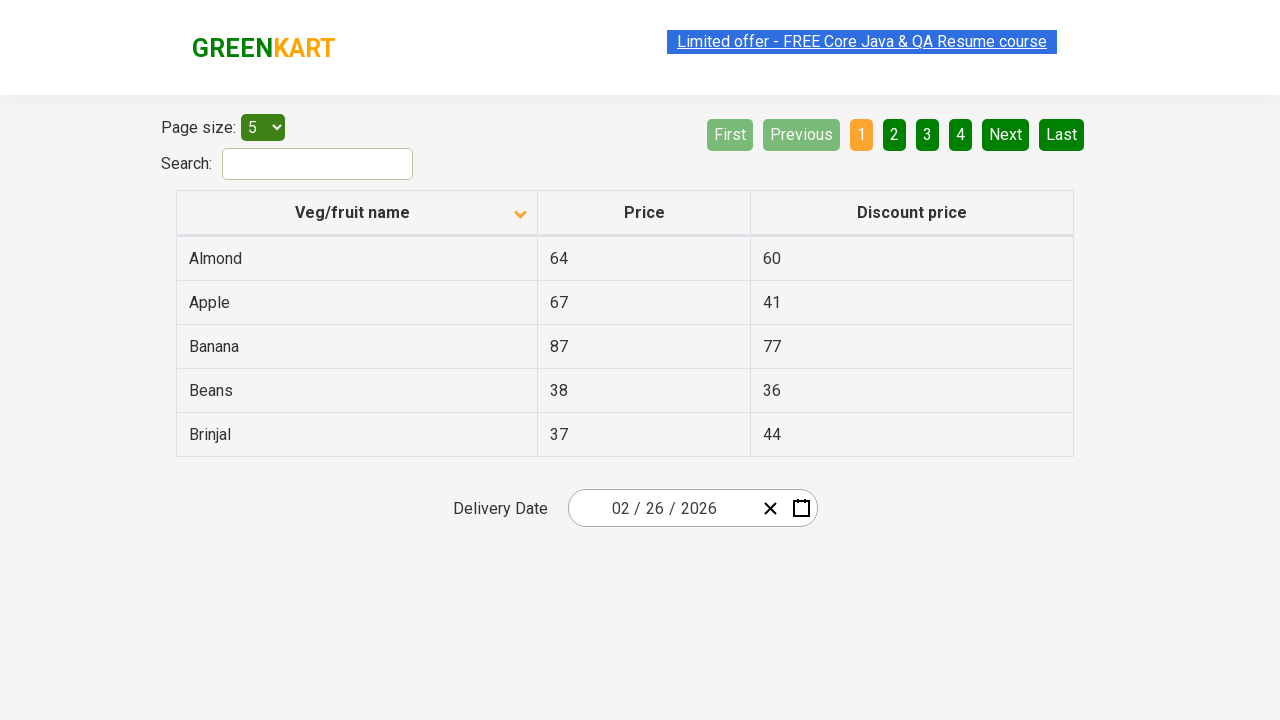

Waited for table to be sorted
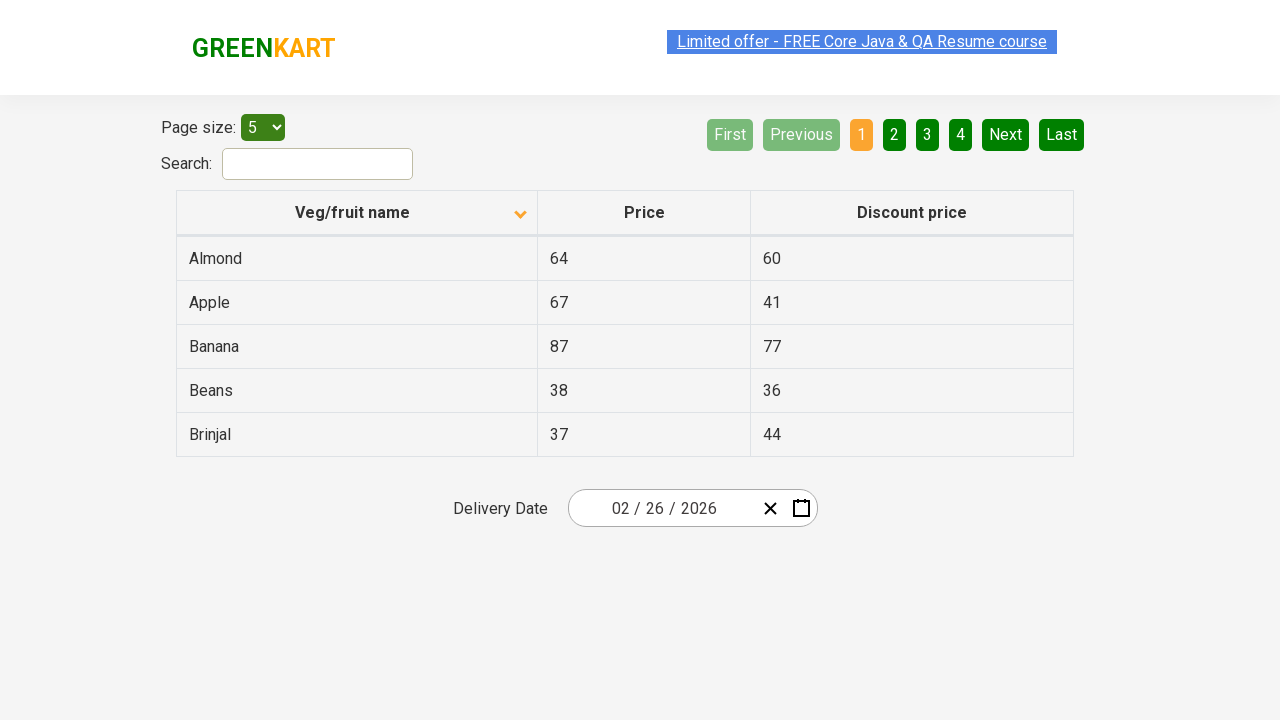

Retrieved all elements from first column
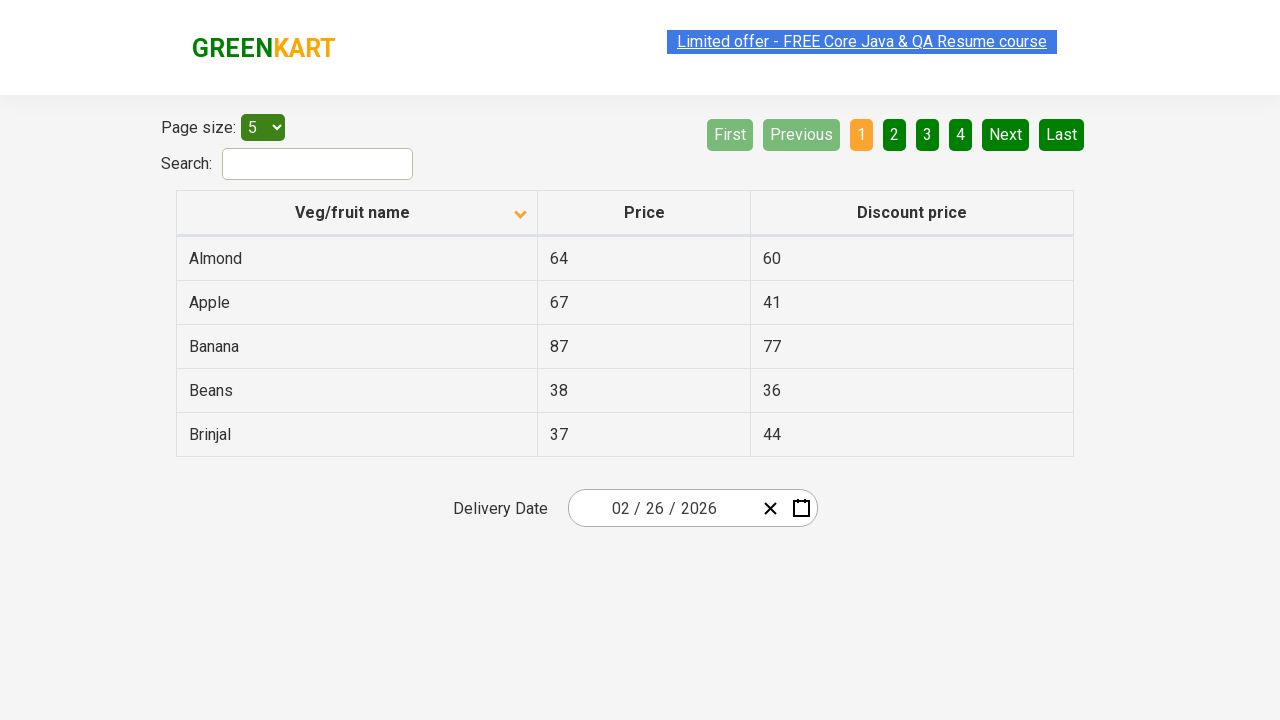

Extracted text content from all column elements
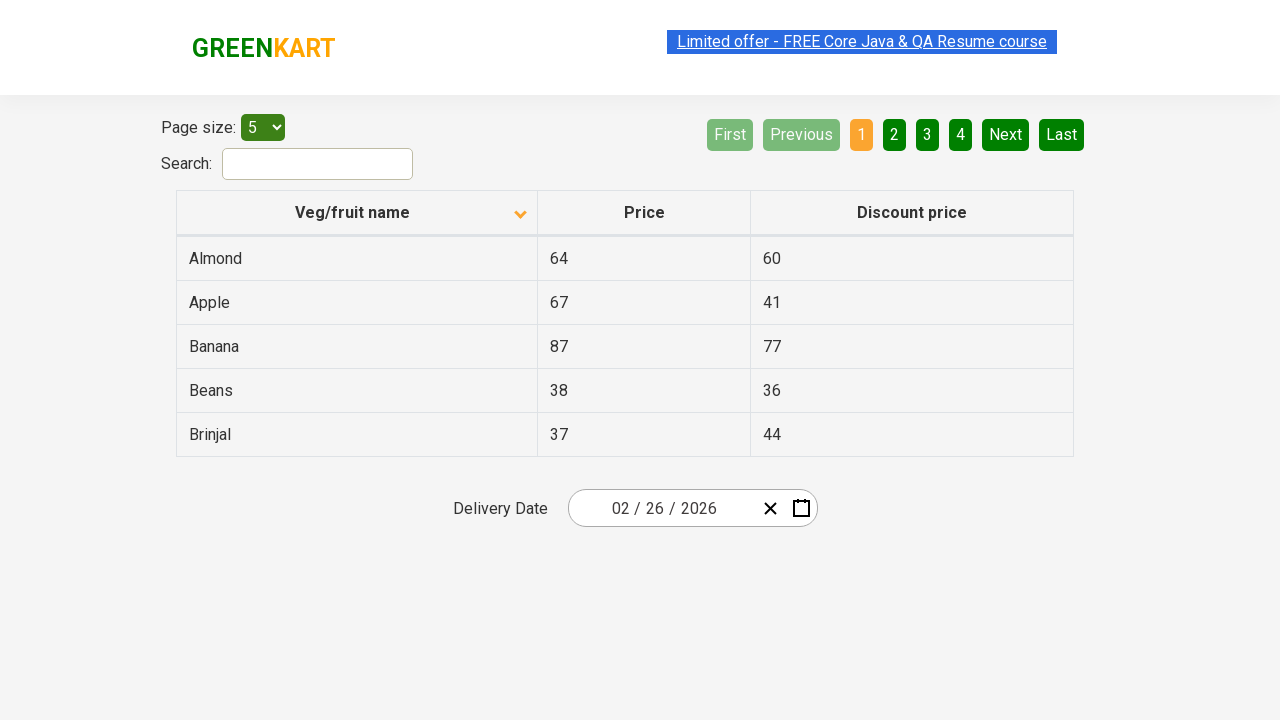

Created sorted version of column data
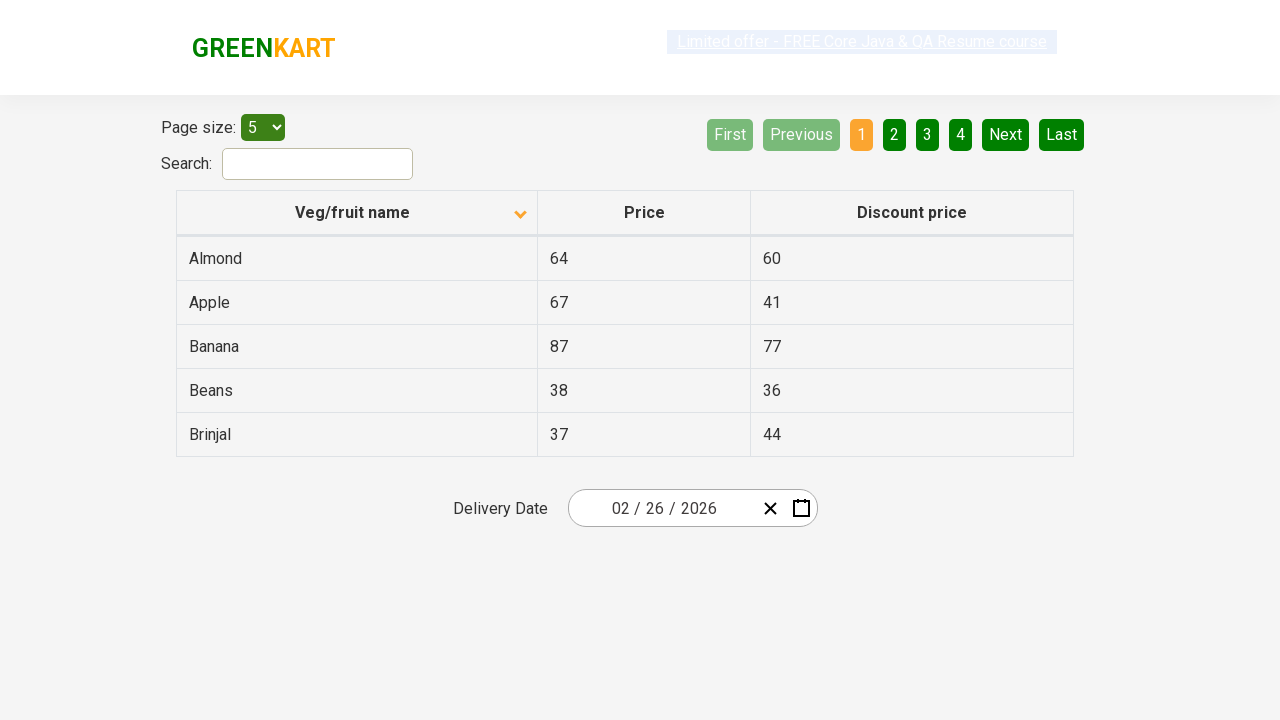

Verified that table column is properly sorted
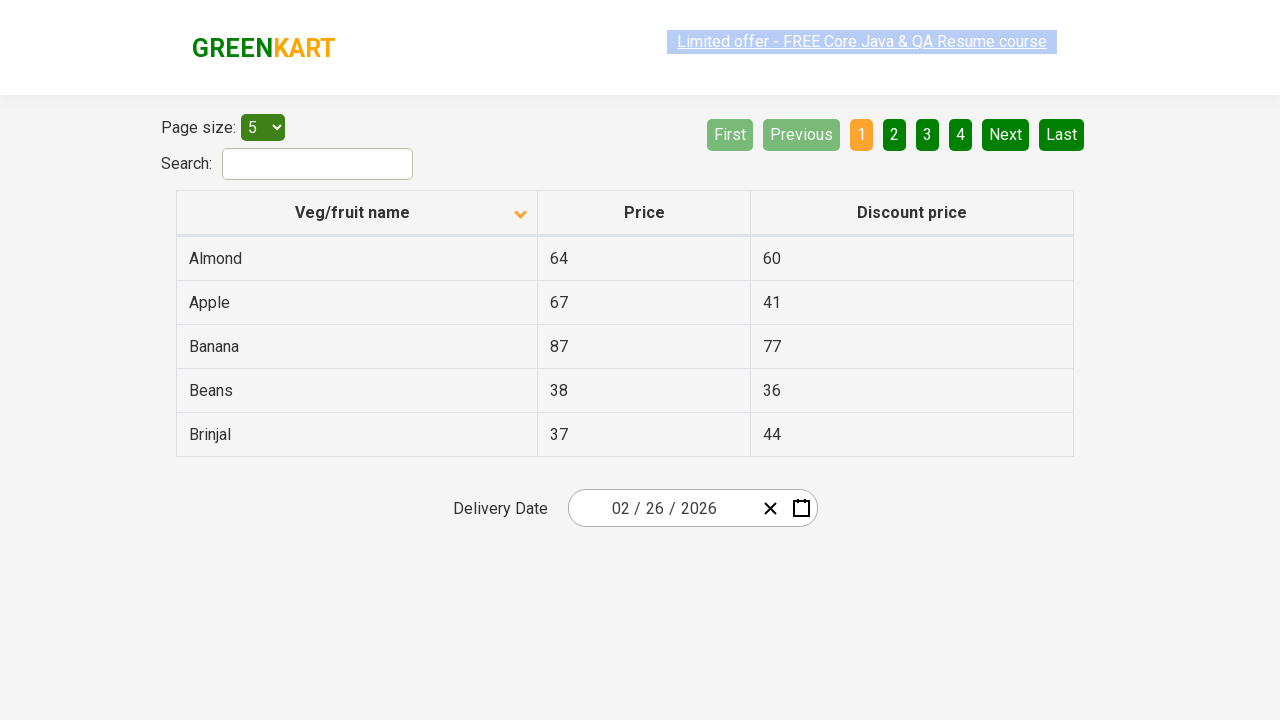

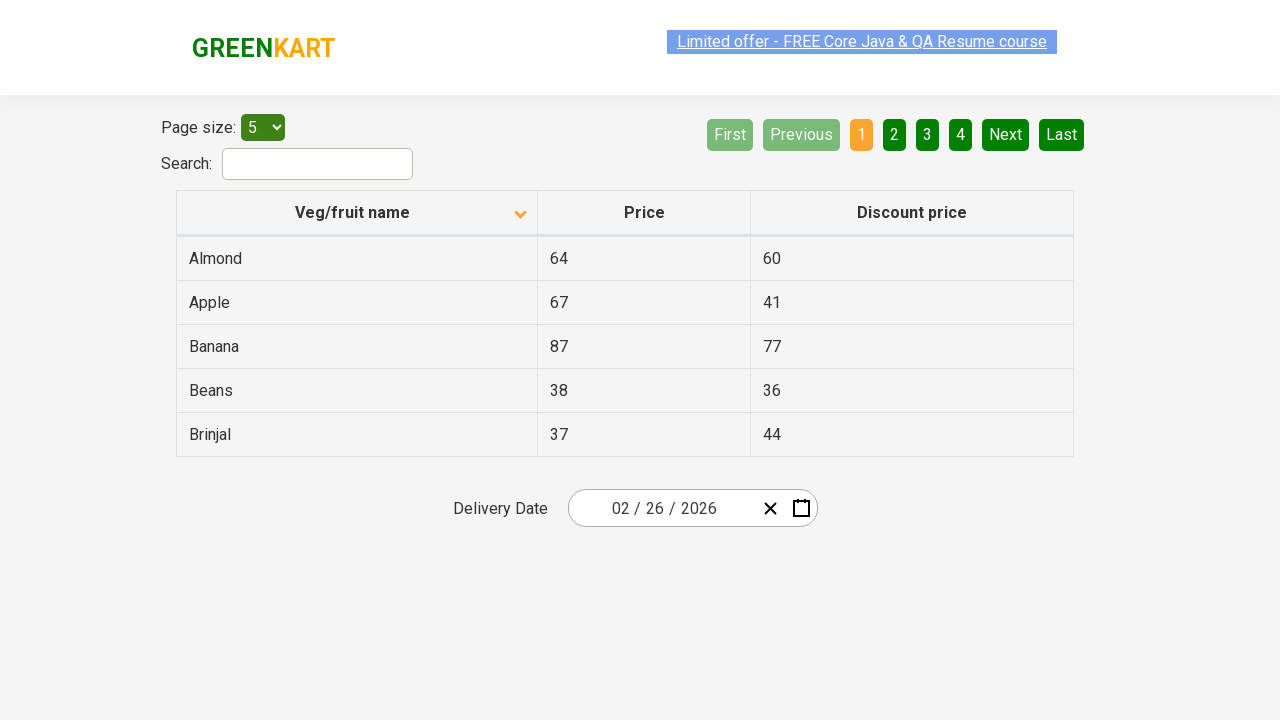